Tests dynamic content loading by clicking Start button and waiting for "Hello World!" text to appear

Starting URL: https://automationfc.github.io/dynamic-loading/

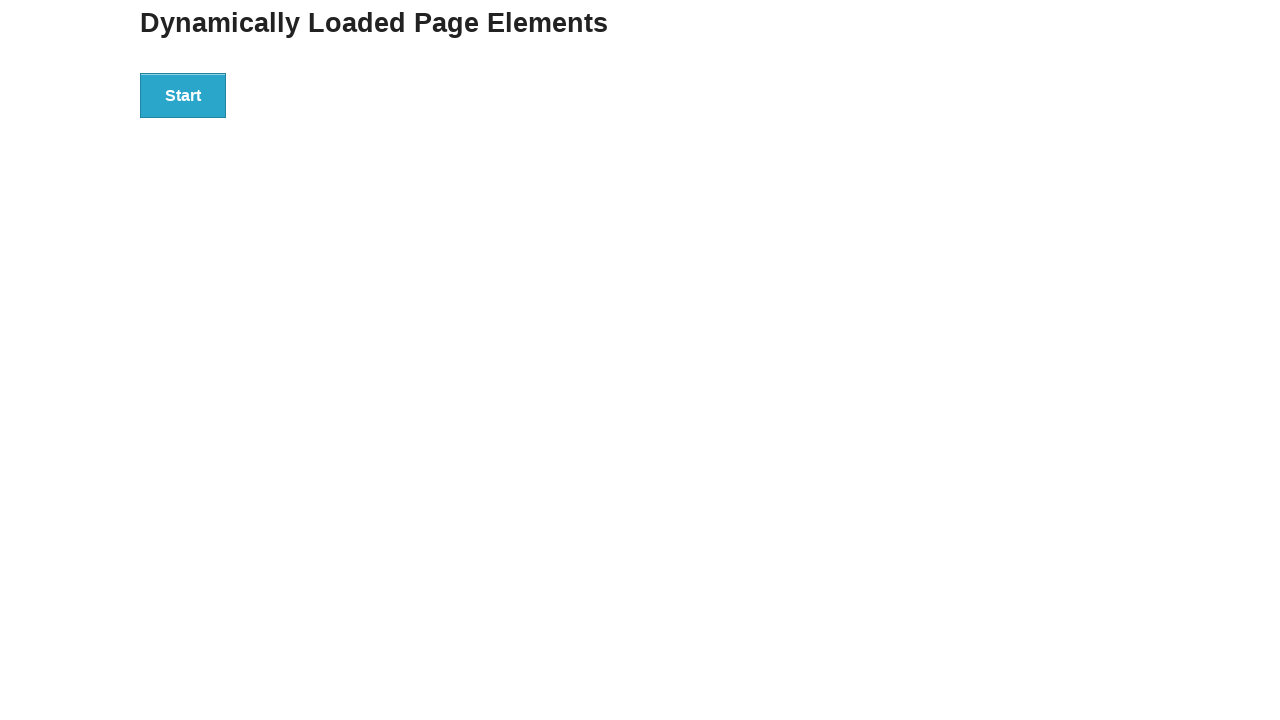

Clicked Start button to trigger dynamic loading at (183, 95) on xpath=//button[text()='Start']
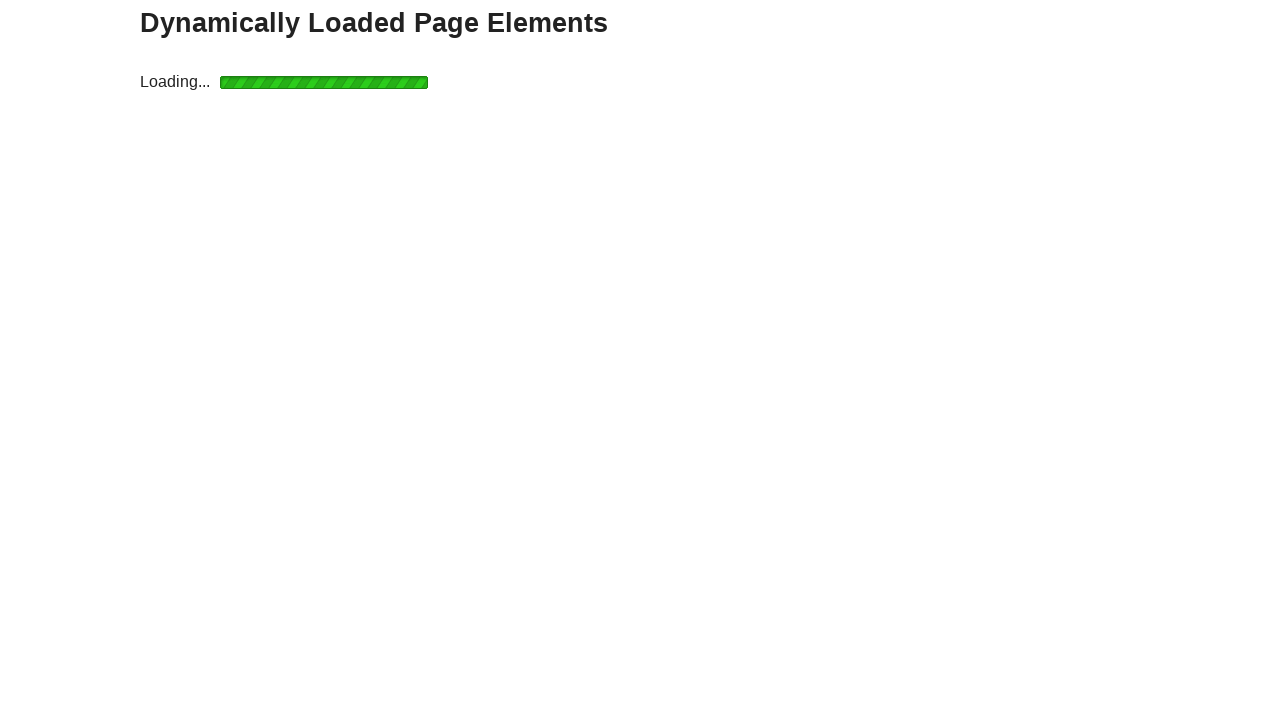

Waited for 'Hello World!' text to appear on page
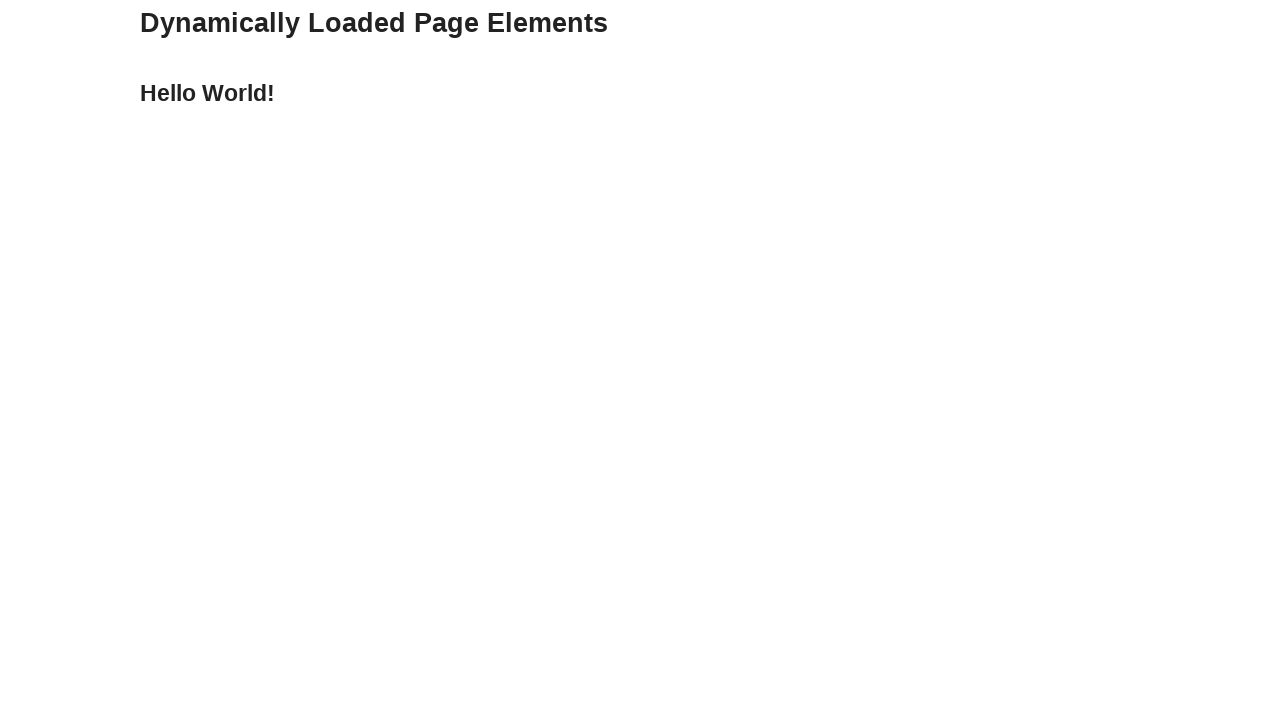

Verified that 'Hello World!' text is displayed correctly
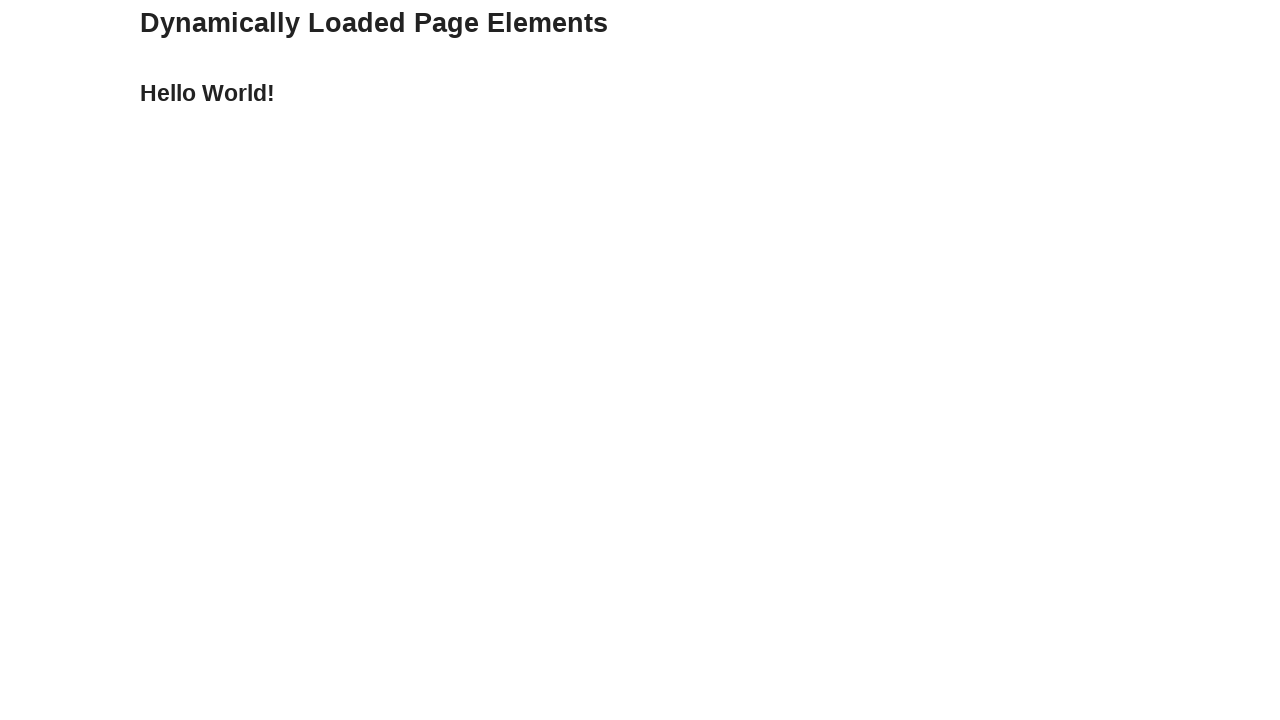

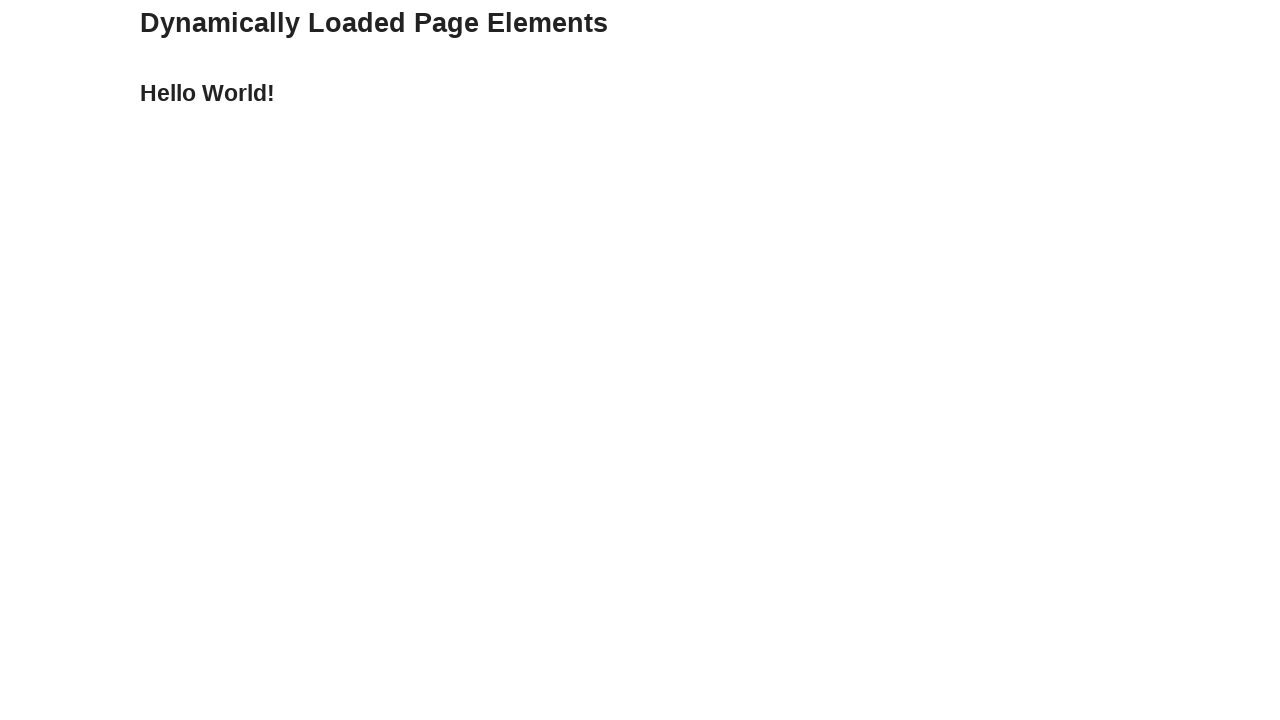